Tests scrolling to elements on a page and filling form fields for name and date inputs

Starting URL: https://formy-project.herokuapp.com/scroll

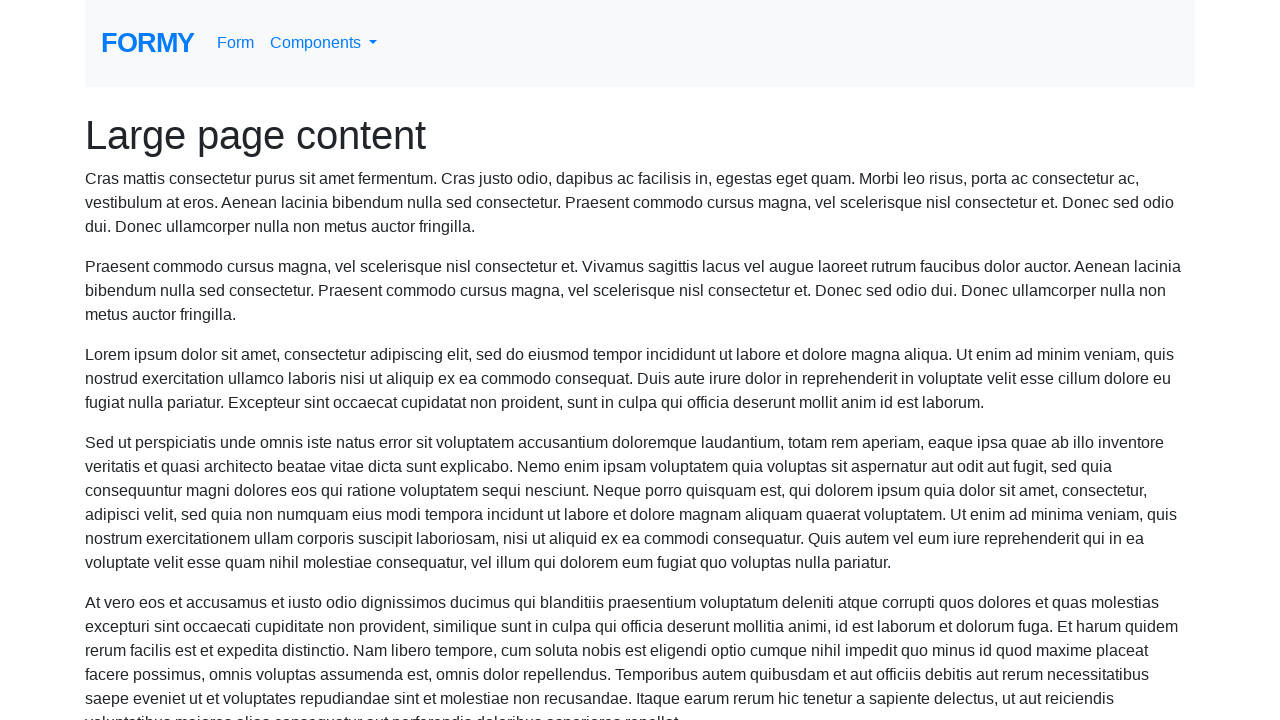

Scrolled name field into view
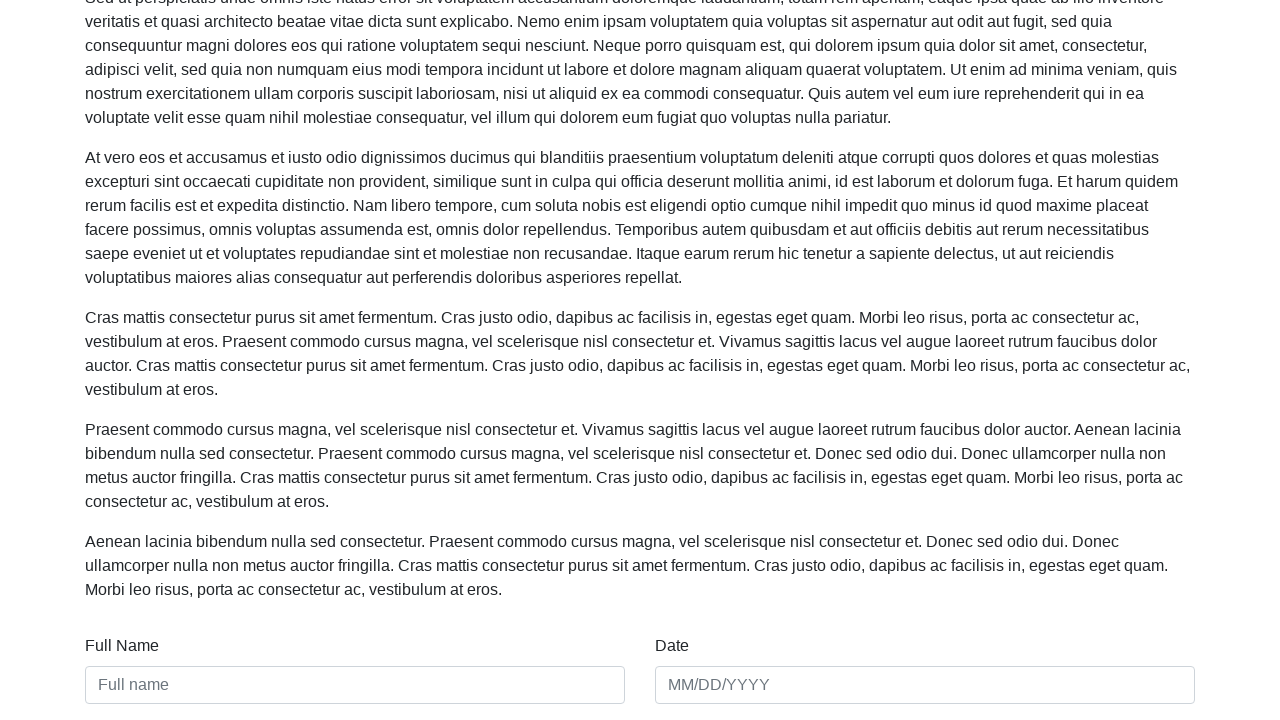

Filled name field with 'Maria Johnson' on #name
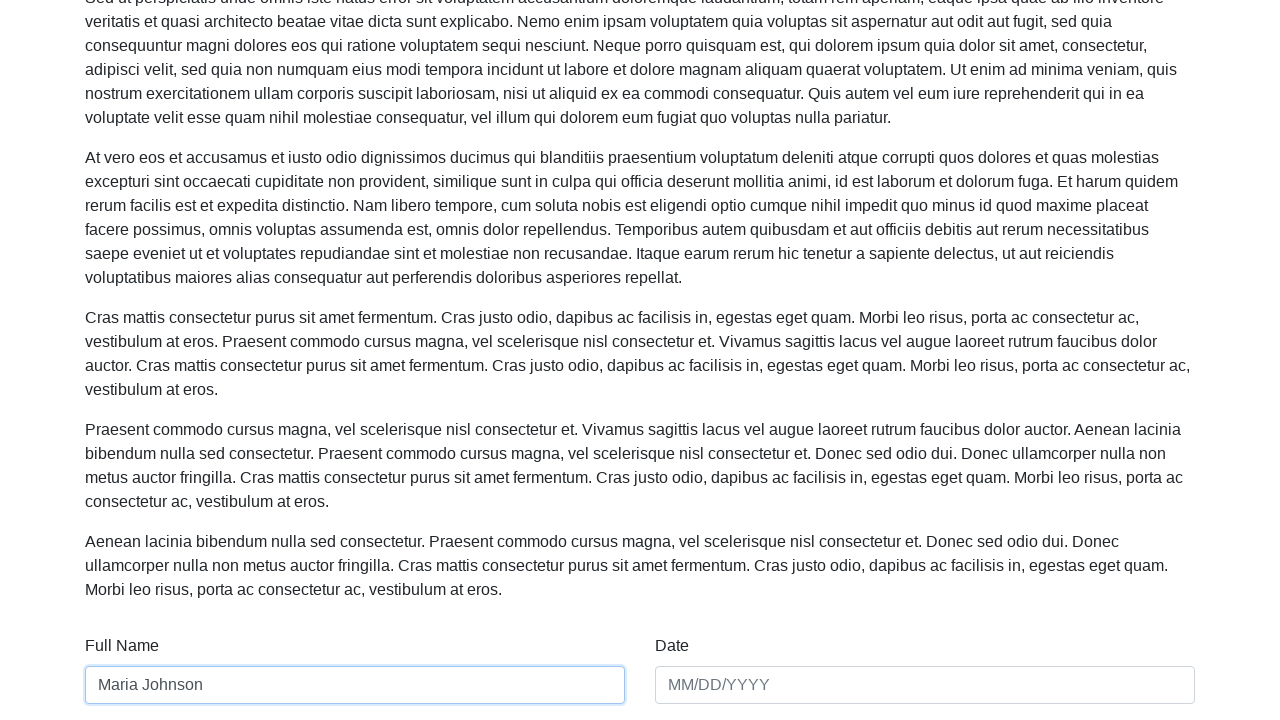

Filled date field with '03/15/2024' on #date
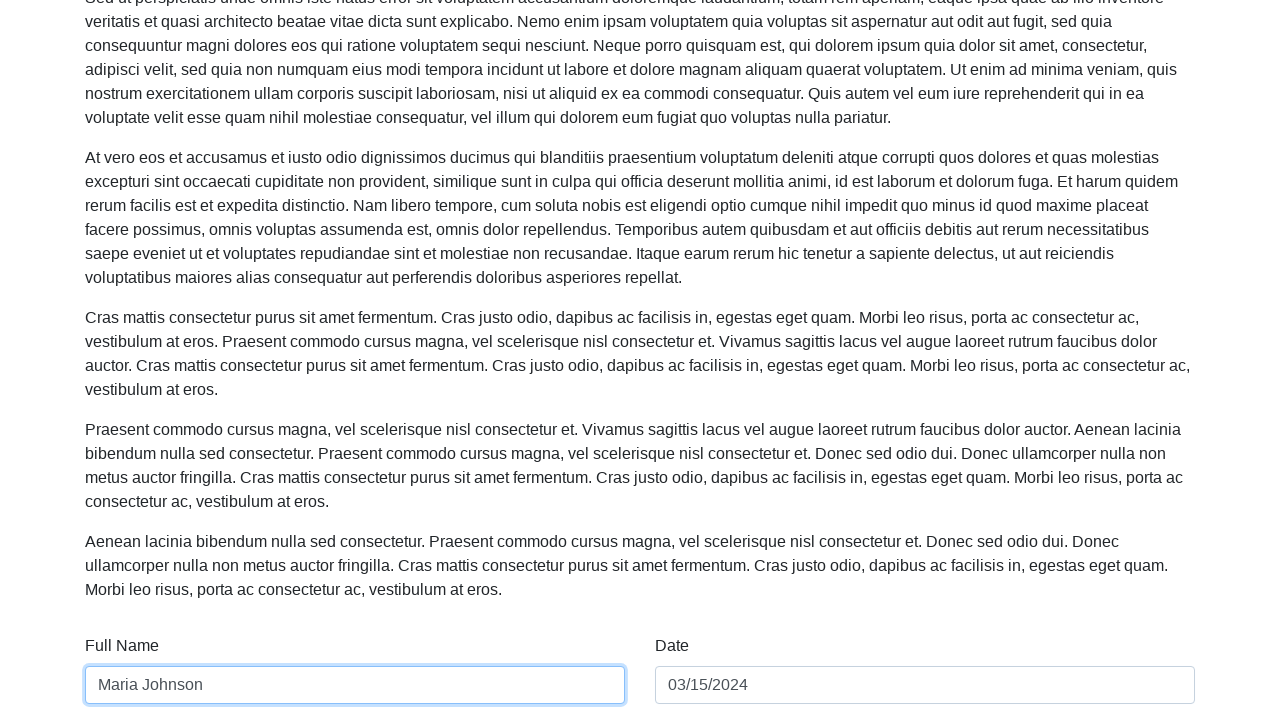

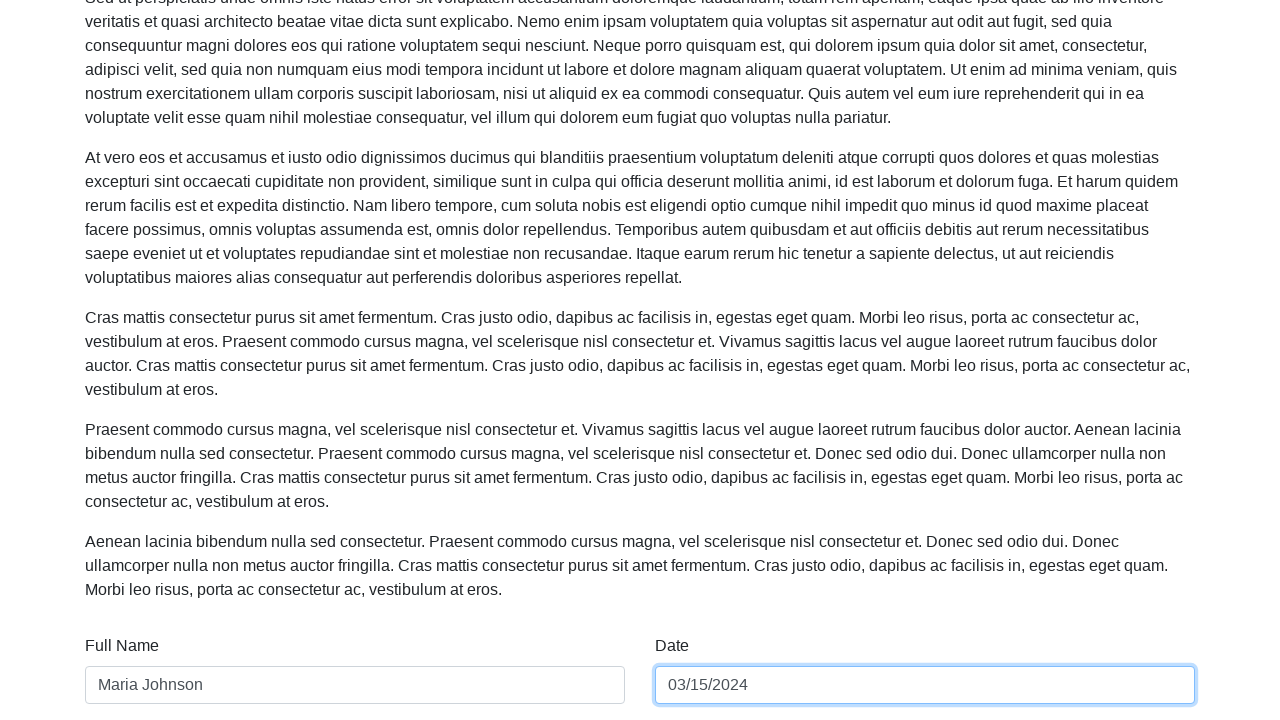